Tests the DemoQA practice form by filling out required fields (first name, last name, email, gender, phone number) and optional fields (date of birth, hobbies, current address), then submitting the form.

Starting URL: https://demoqa.com/automation-practice-form

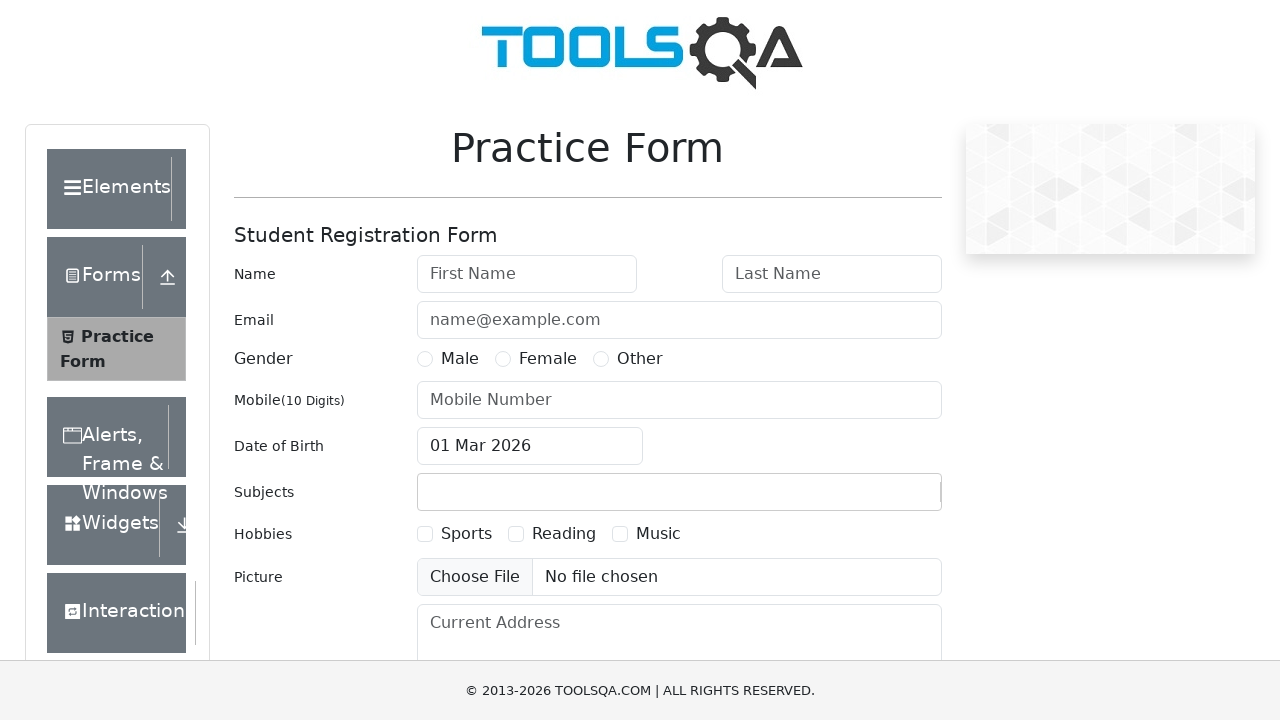

Filled first name field with 'Наталия' on #firstName
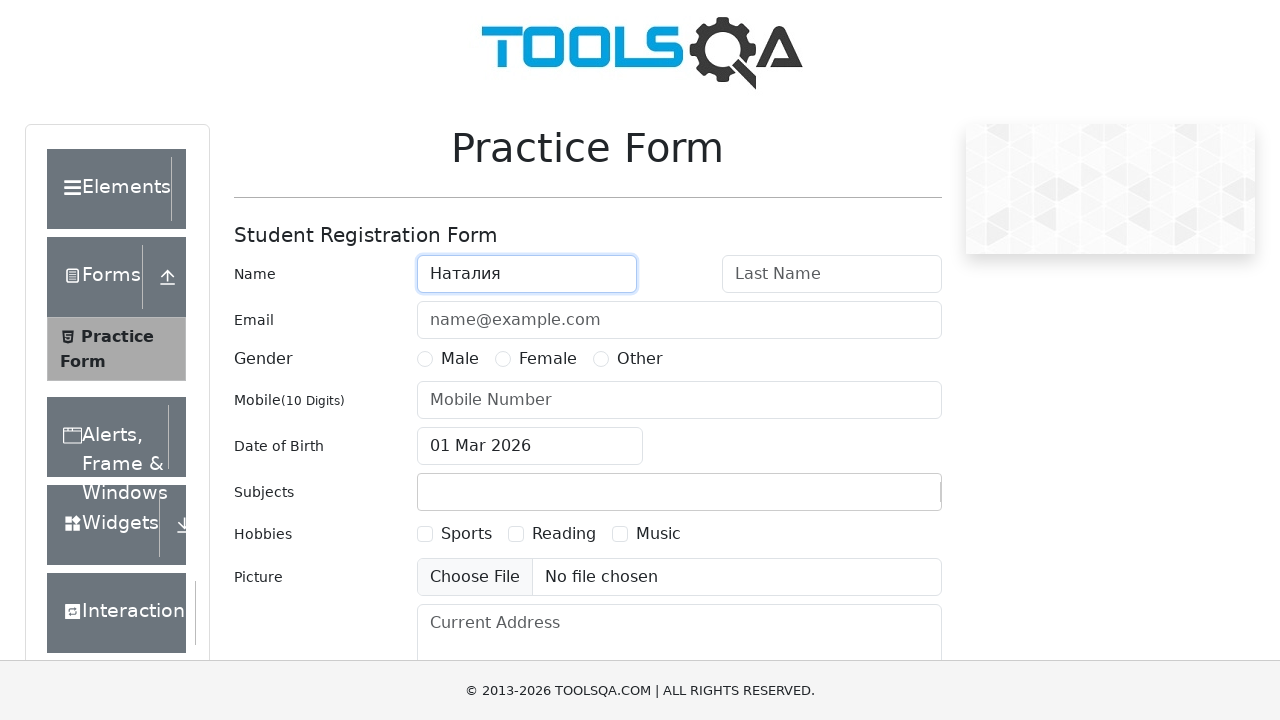

Filled last name field with 'Левочкина' on #lastName
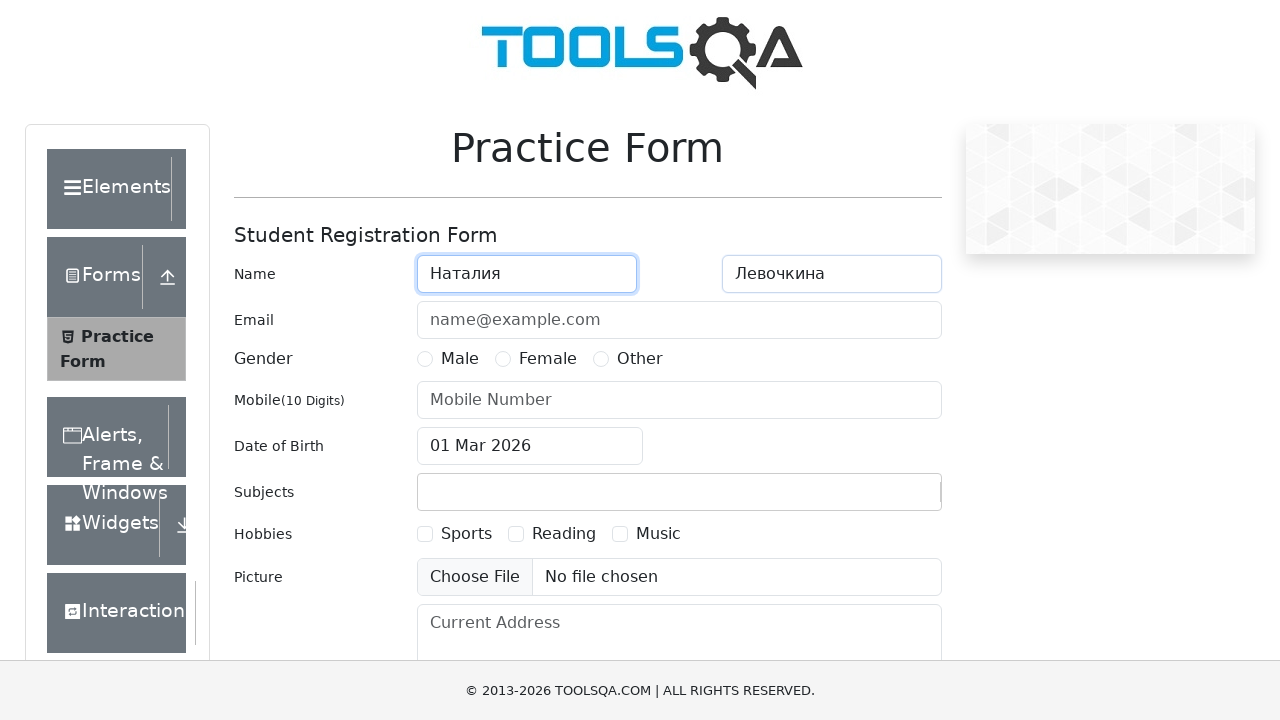

Filled email field with 'natalia@mail.ru' on #userEmail
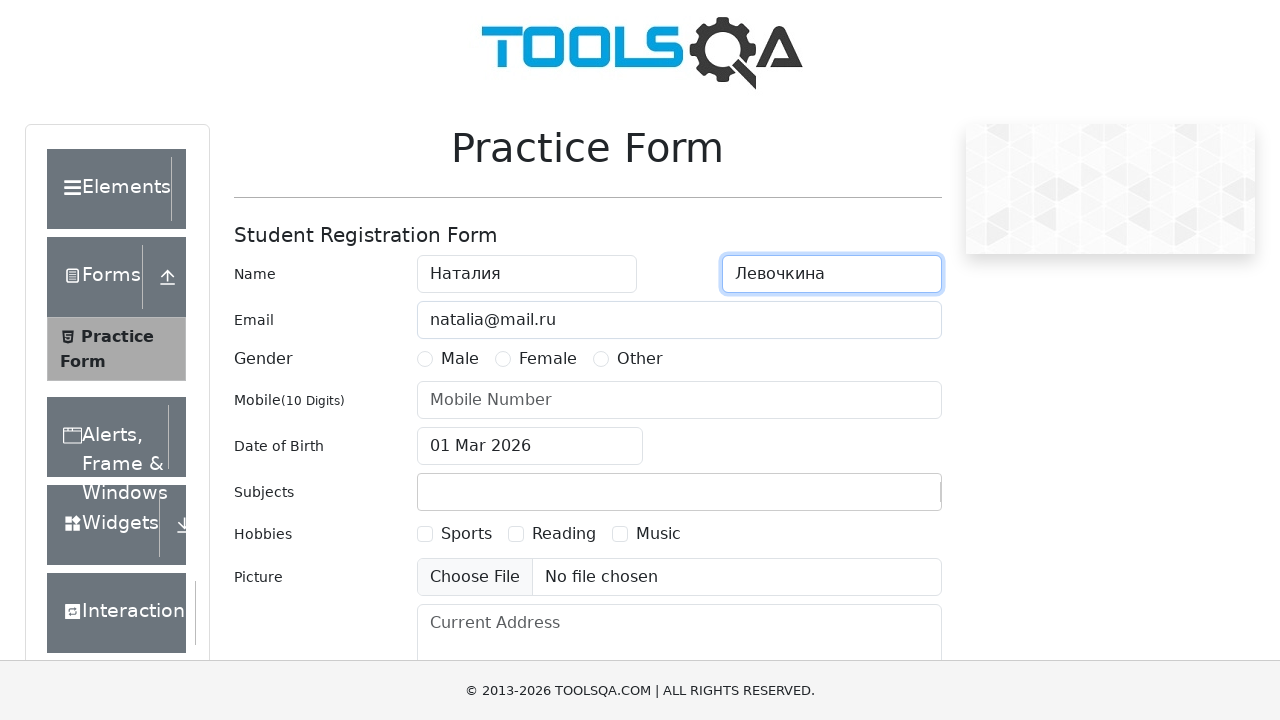

Selected Female gender option at (548, 359) on label[for='gender-radio-2']
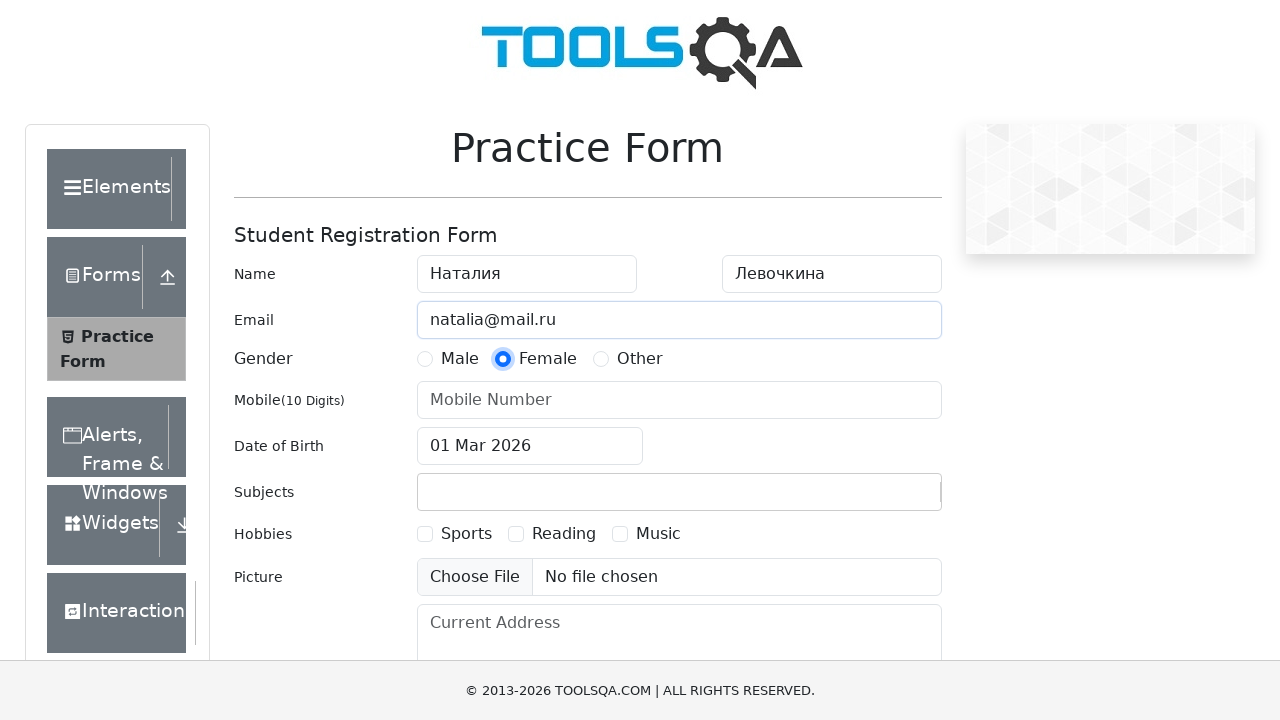

Filled phone number field with '7900123456' on #userNumber
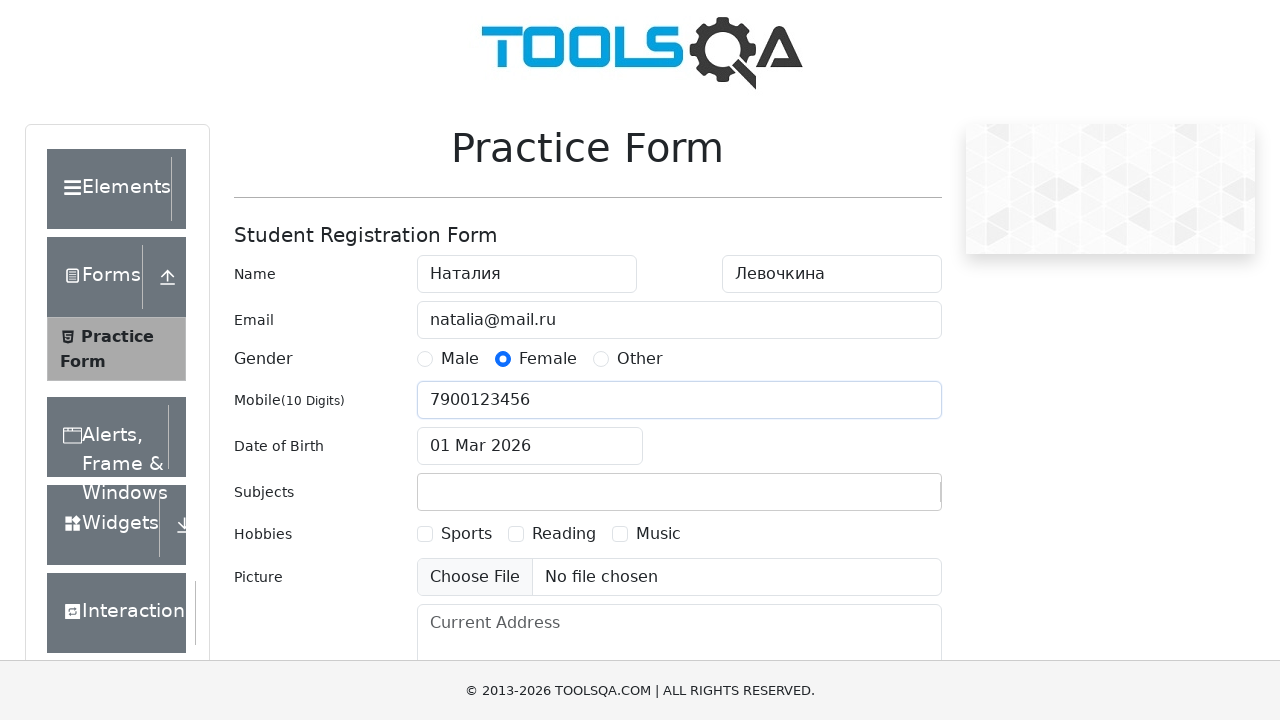

Clicked date of birth input to open date picker at (530, 446) on #dateOfBirthInput
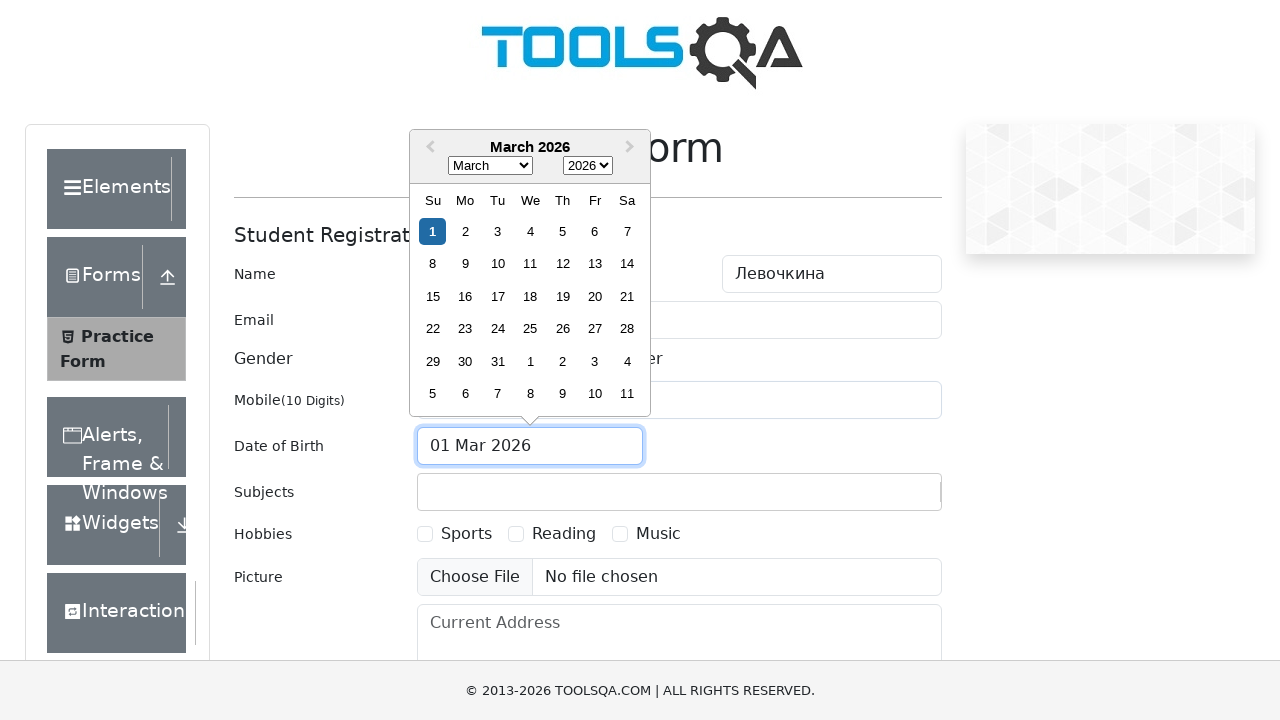

Selected January from month dropdown on .react-datepicker__month-select
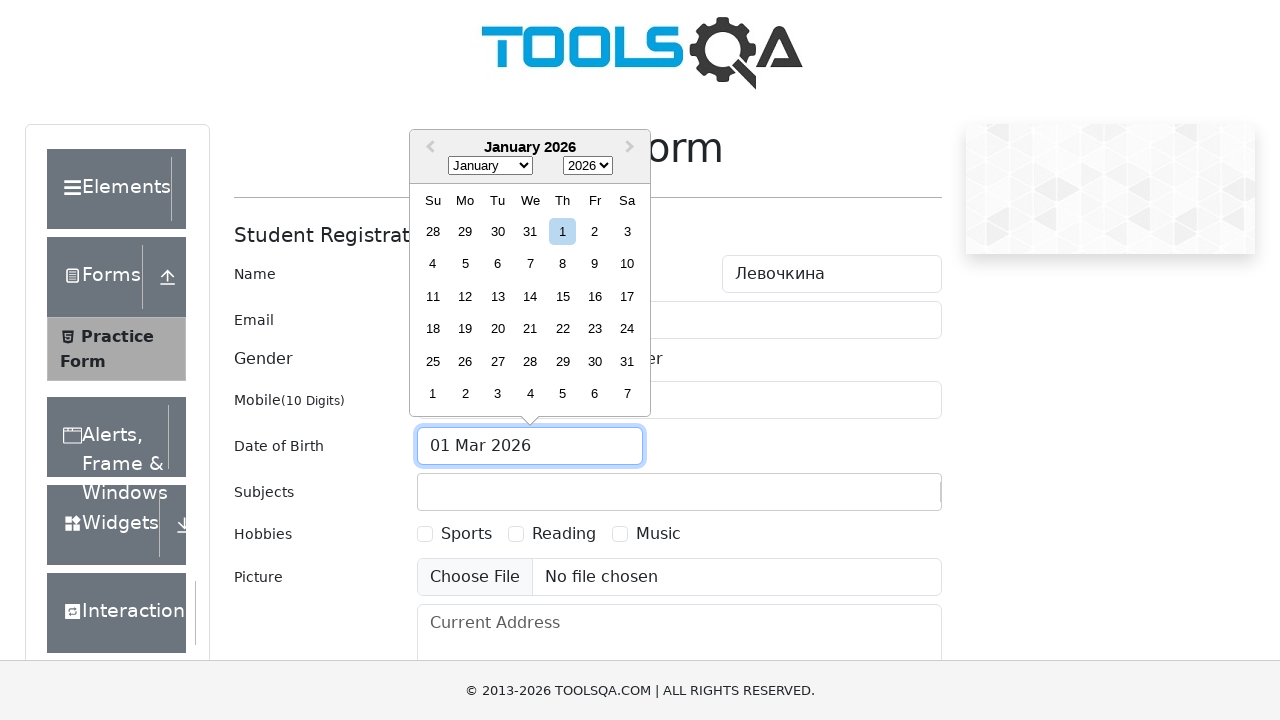

Selected 1990 from year dropdown on .react-datepicker__year-select
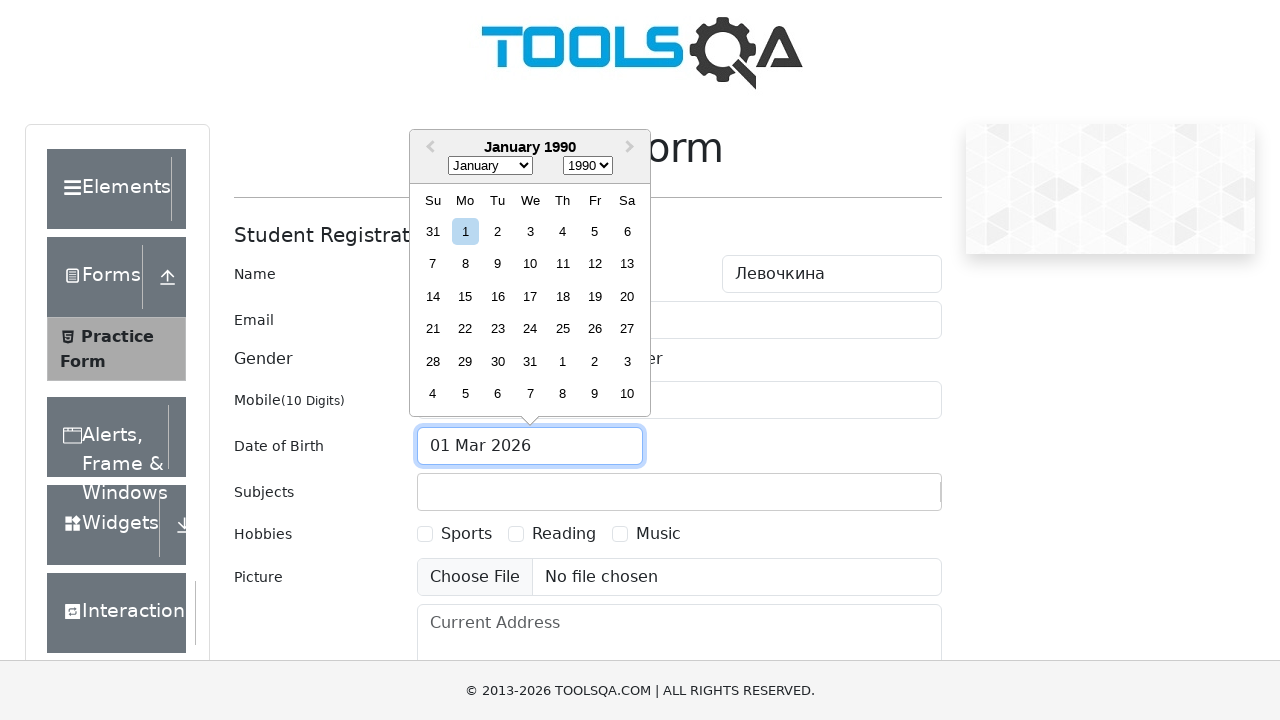

Selected day 12 from date picker at (595, 264) on .react-datepicker__day--012
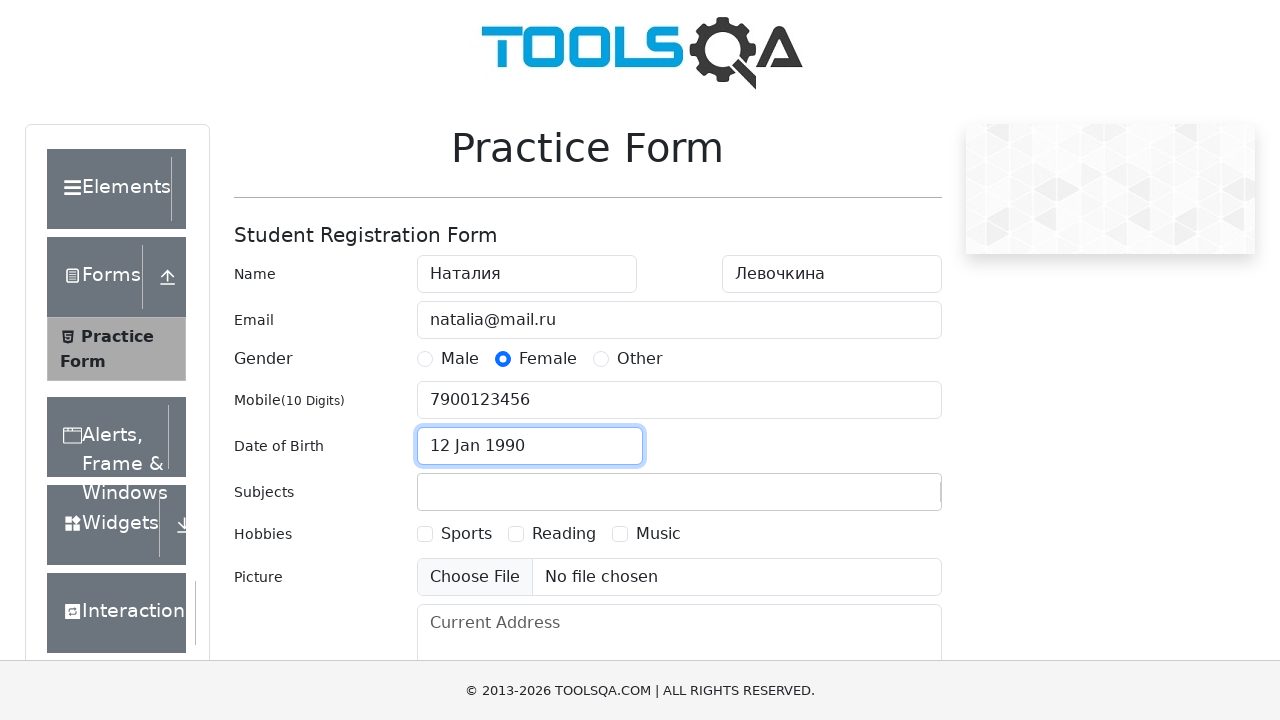

Selected Sports hobby checkbox at (466, 534) on label[for='hobbies-checkbox-1']
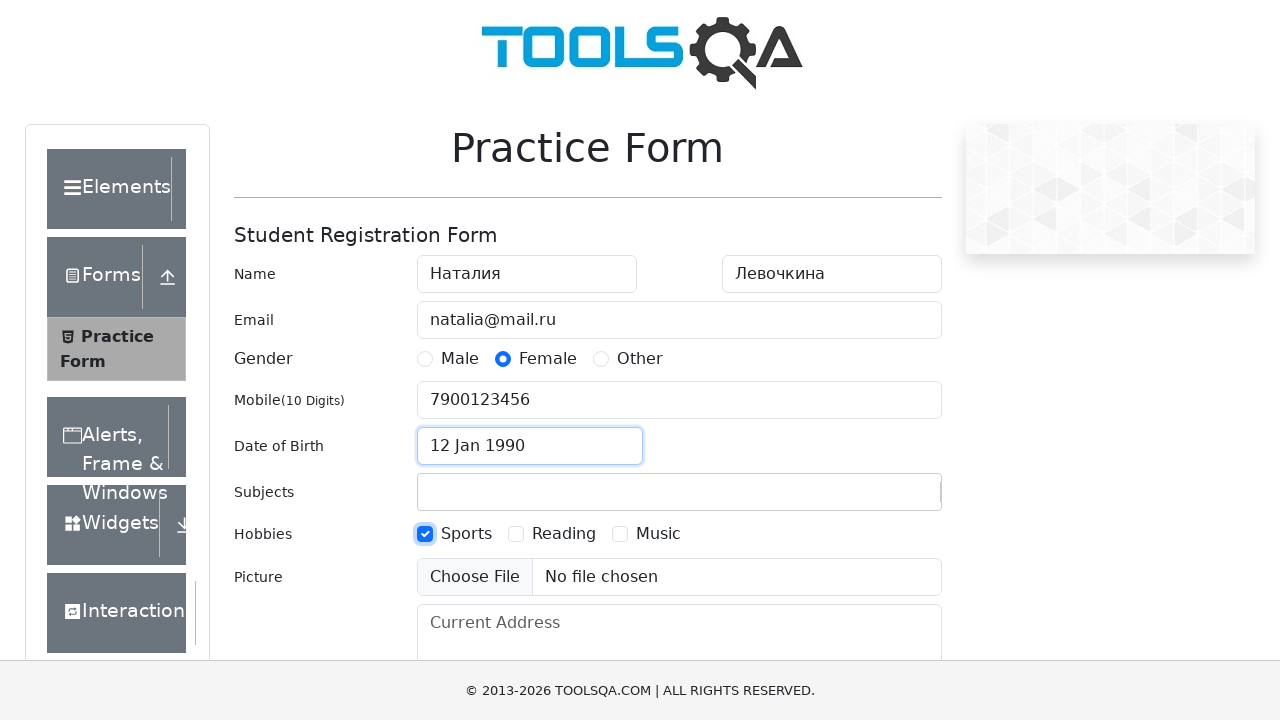

Filled current address field with 'Москва, улица Московская, дом 56' on #currentAddress
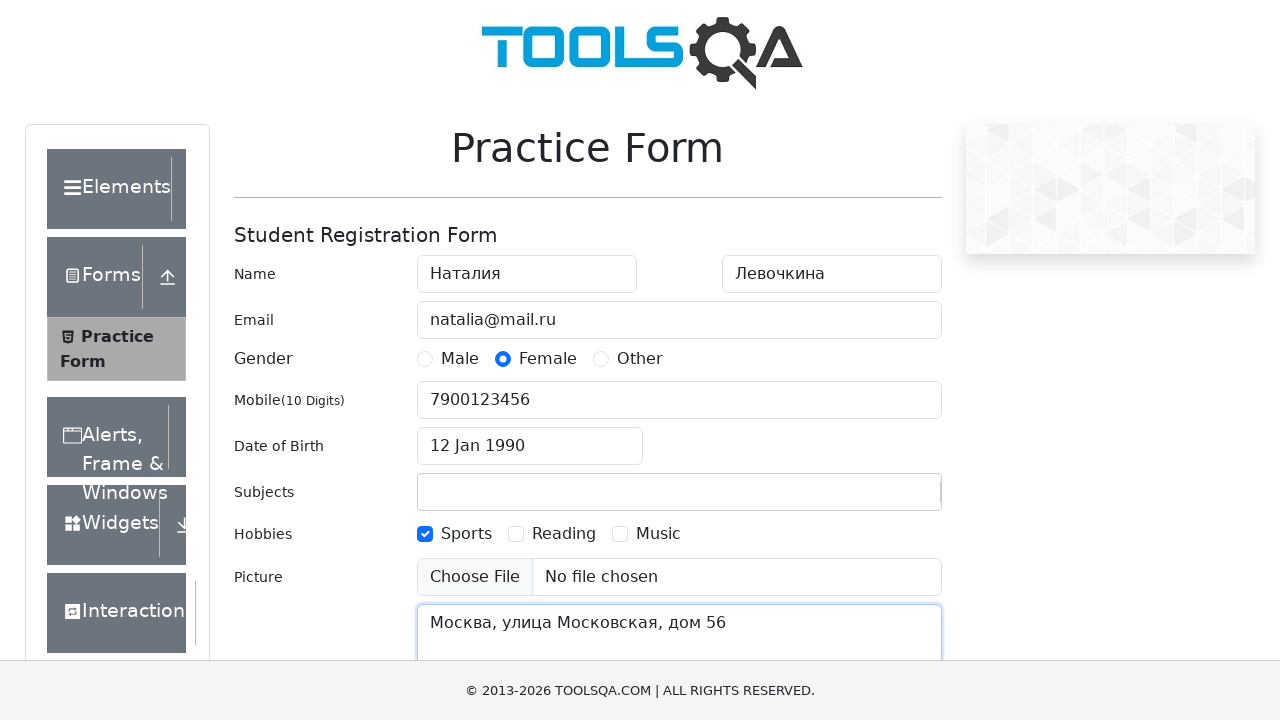

Clicked submit button to submit the form at (885, 499) on #submit
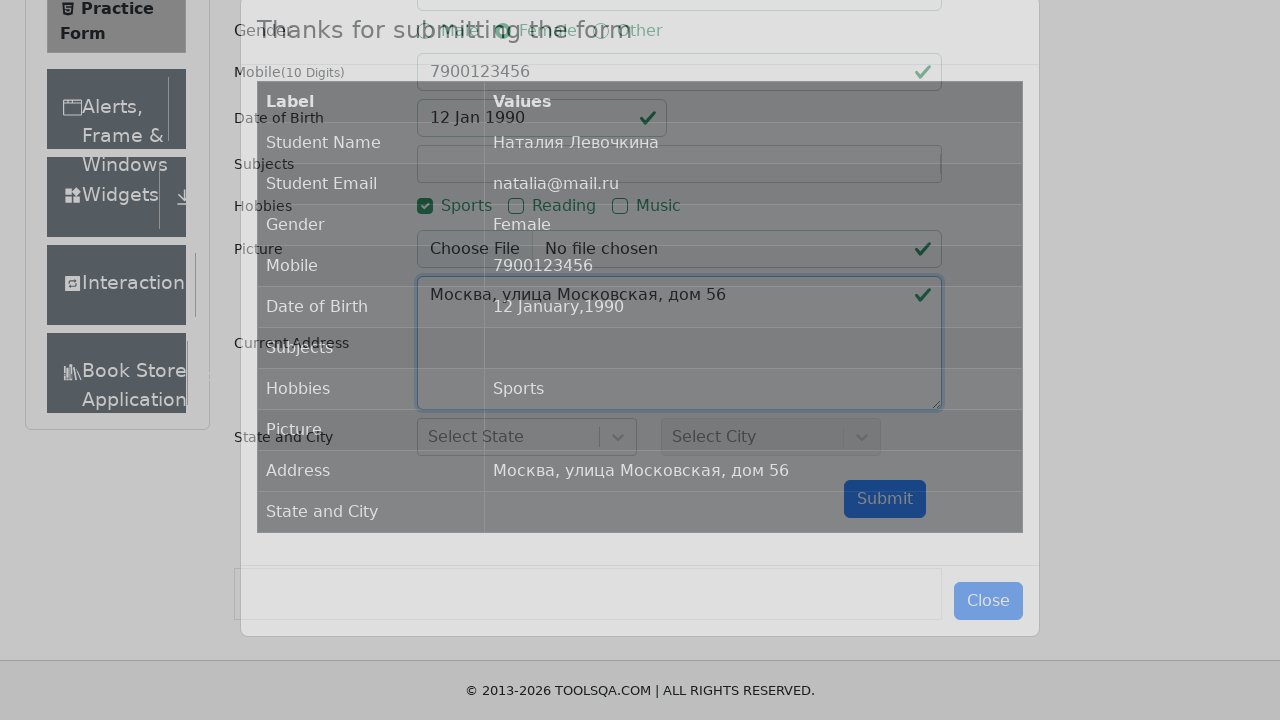

Form submission modal appeared confirming successful submission
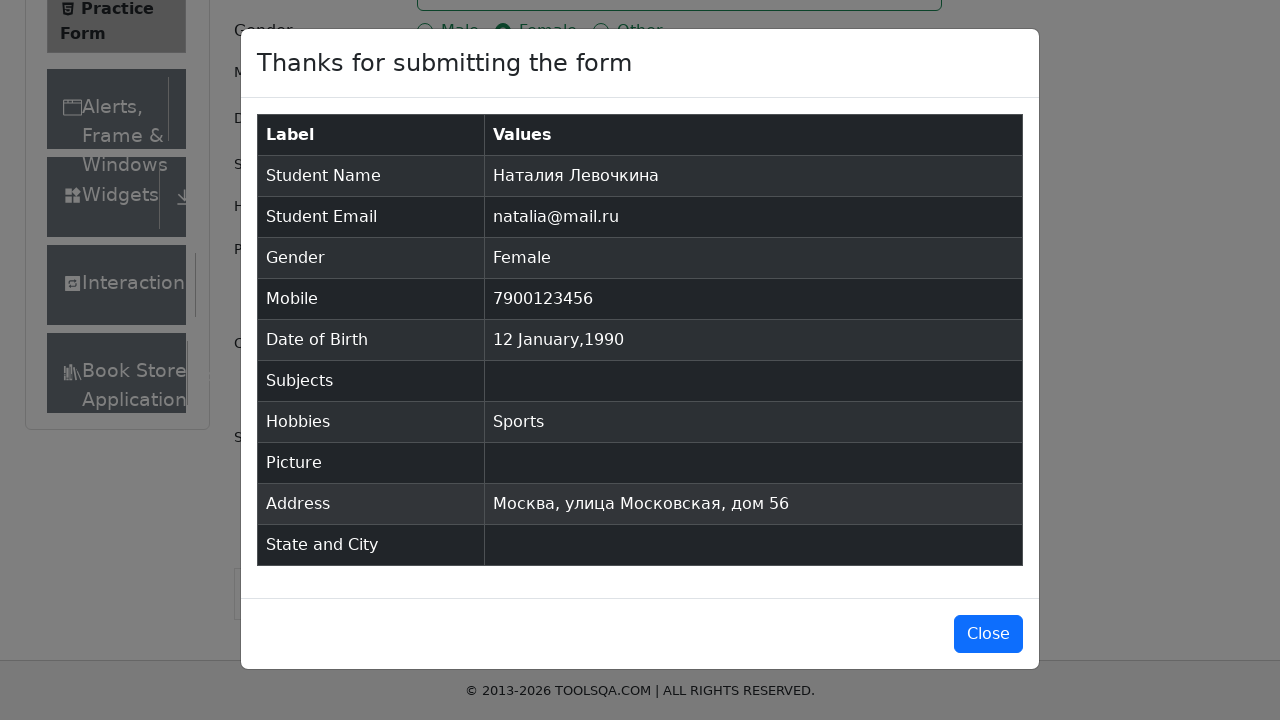

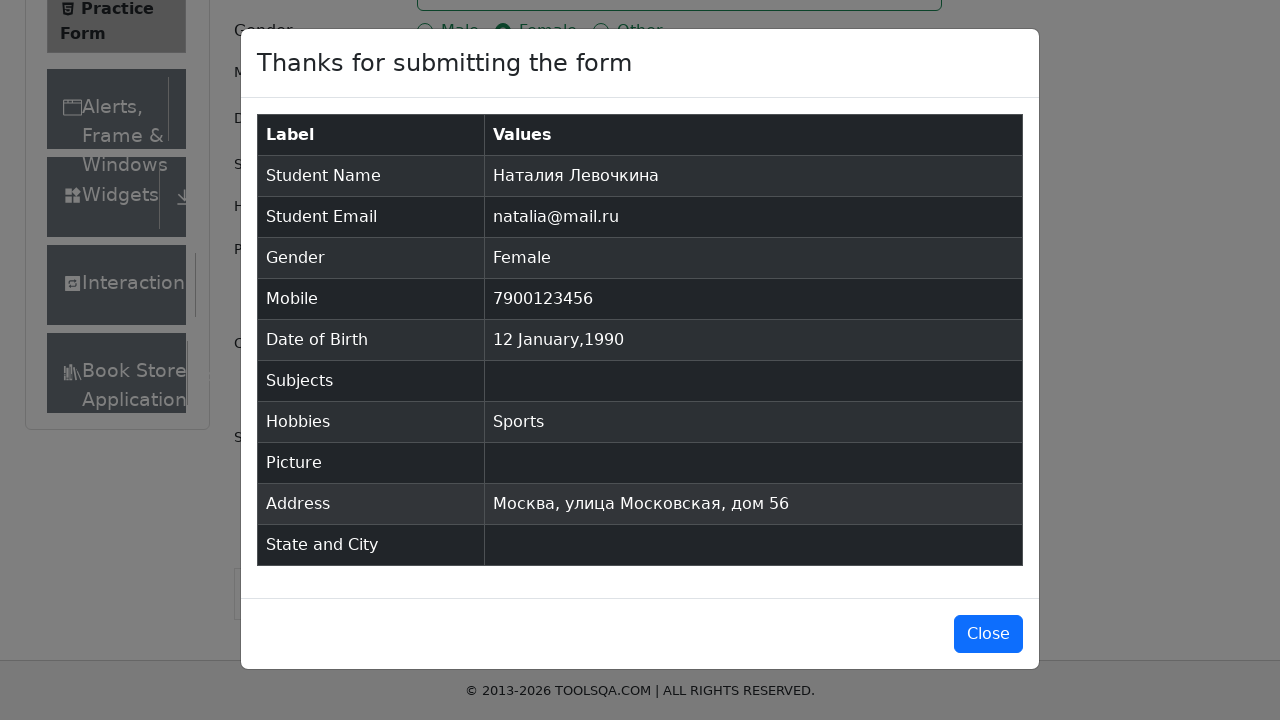